Tests the IHG Rewards Club enrollment form by filling in first name and last name fields on the registration page.

Starting URL: https://www.ihg.com/rewardsclub/gb/en/enrollment/join

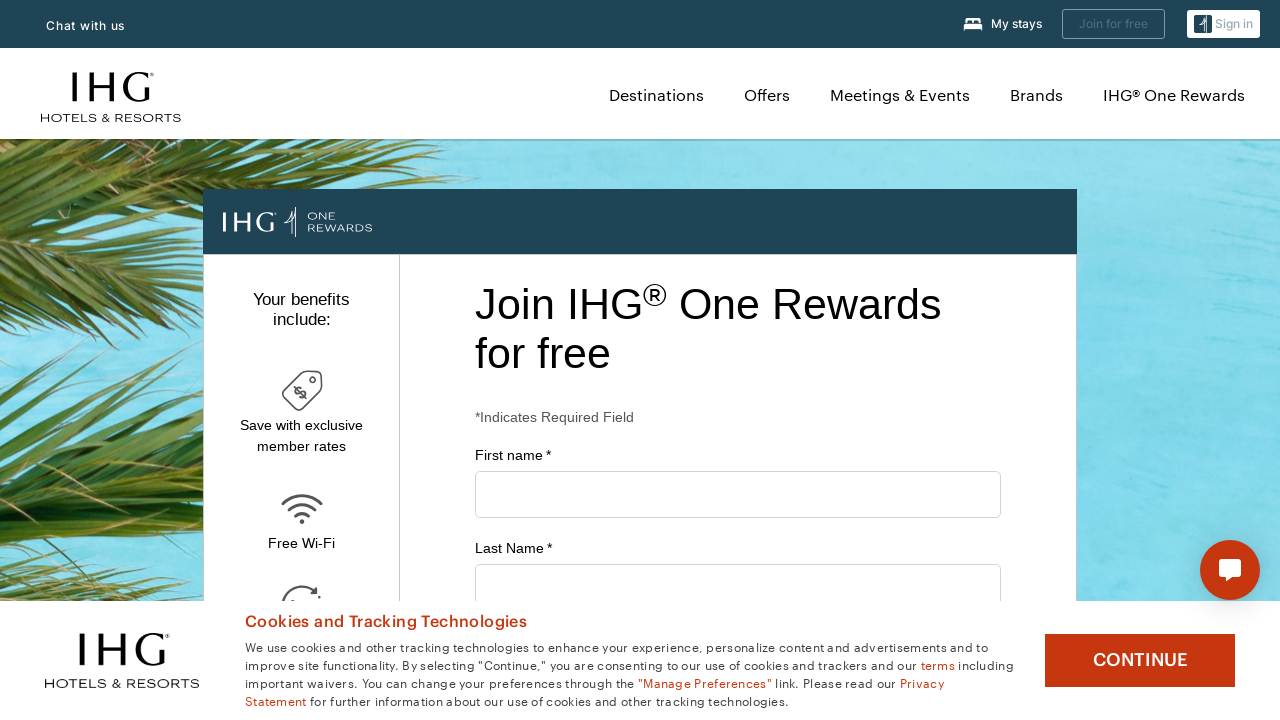

Filled first name field with 'Pooja' on #firstName
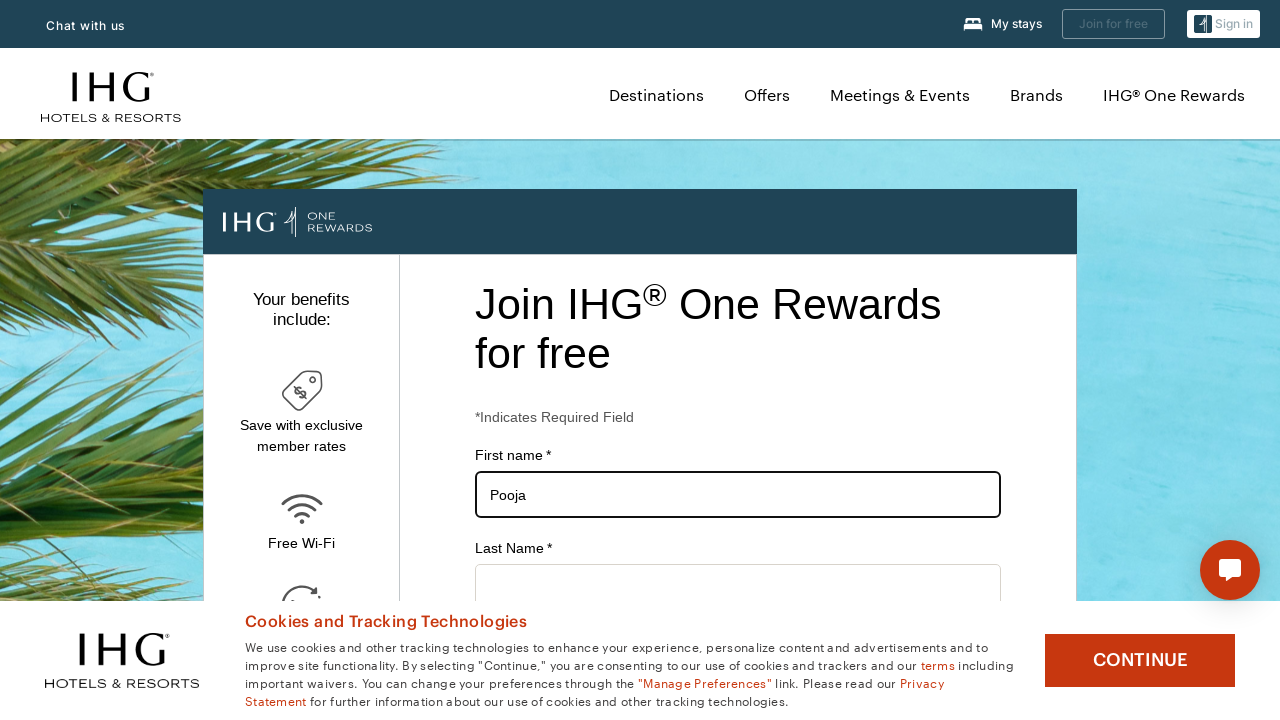

Filled last name field with 'Phadtare' on #lastName
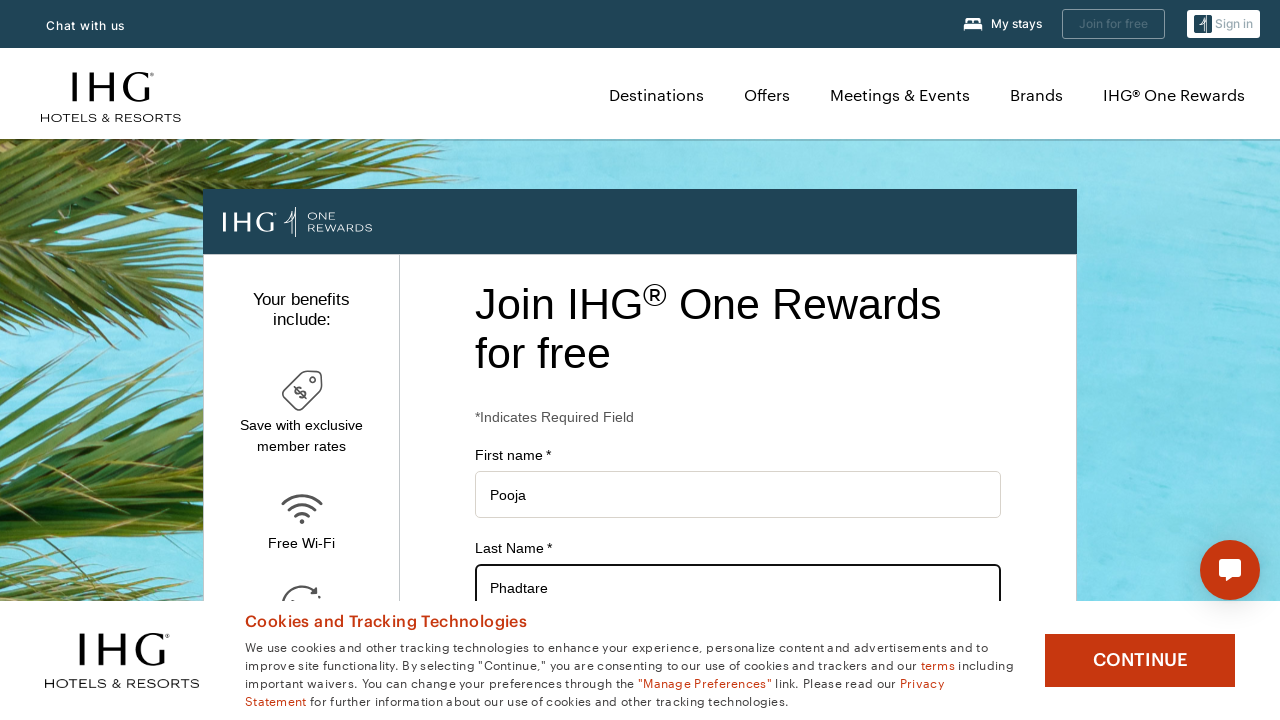

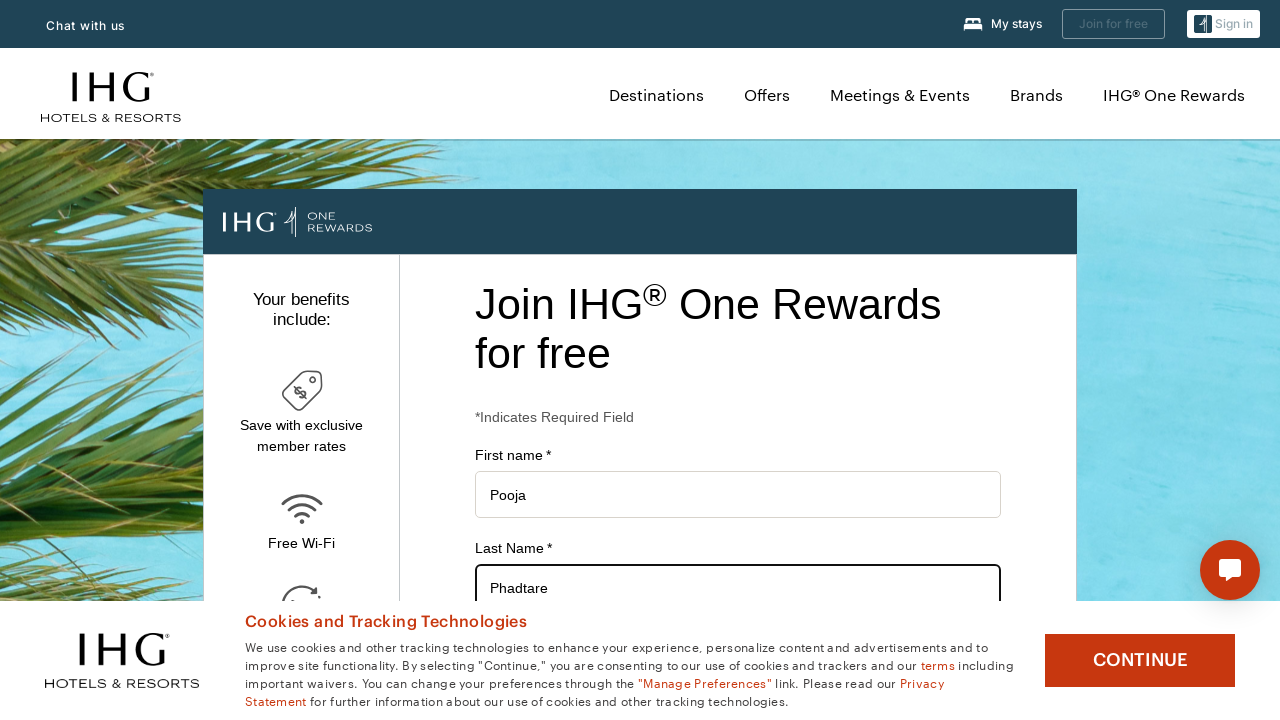